Tests browser window handling by opening a new tab and switching between windows

Starting URL: https://demoqa.com/browser-windows

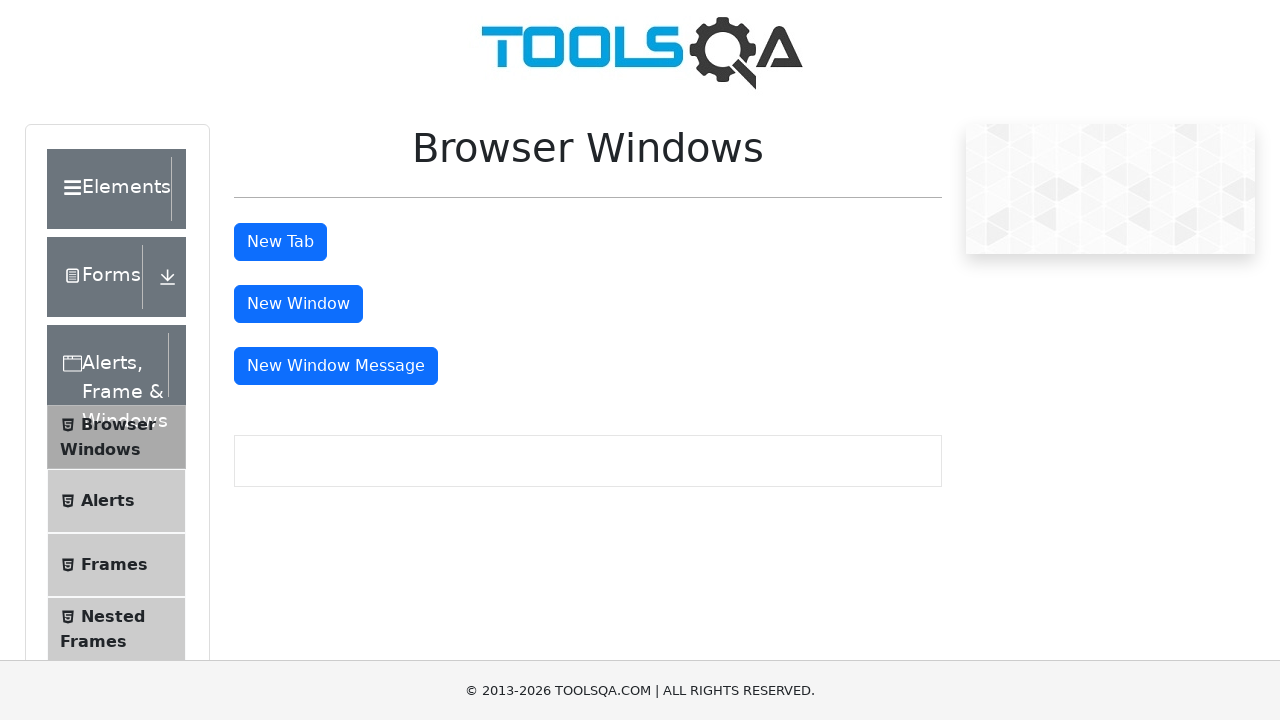

Clicked button to open a new tab at (280, 242) on #tabButton
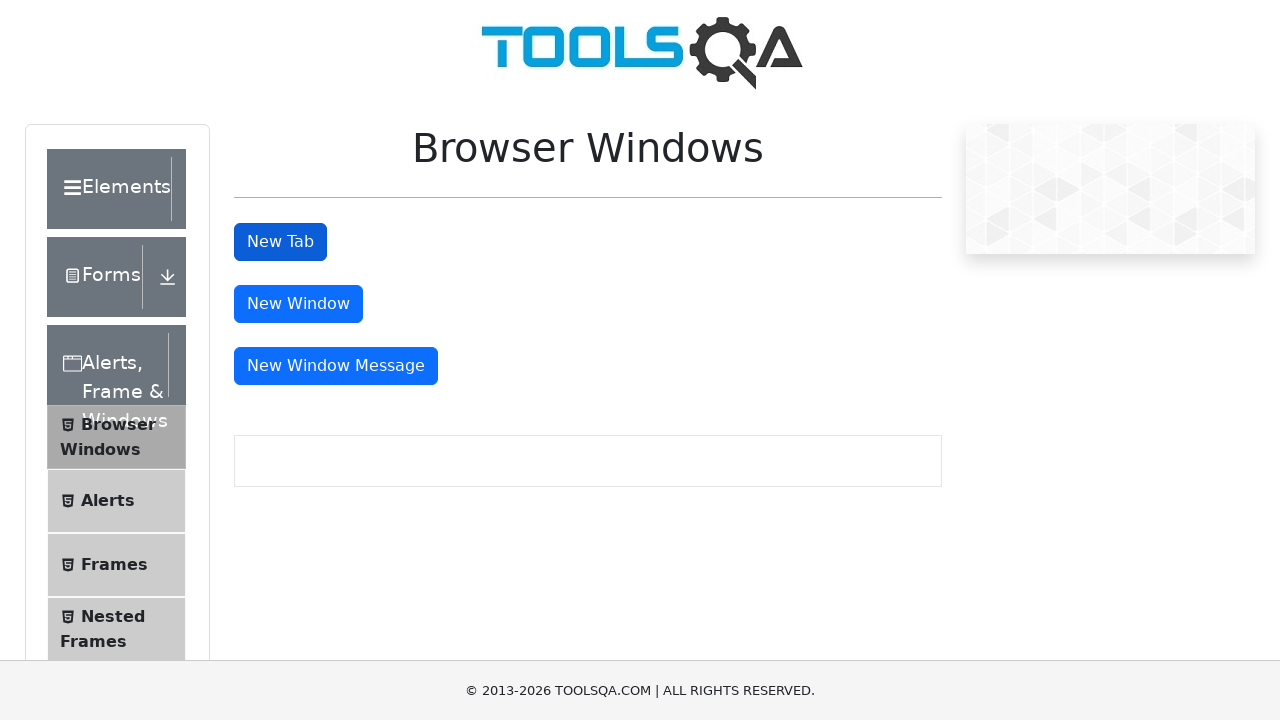

Retrieved page context
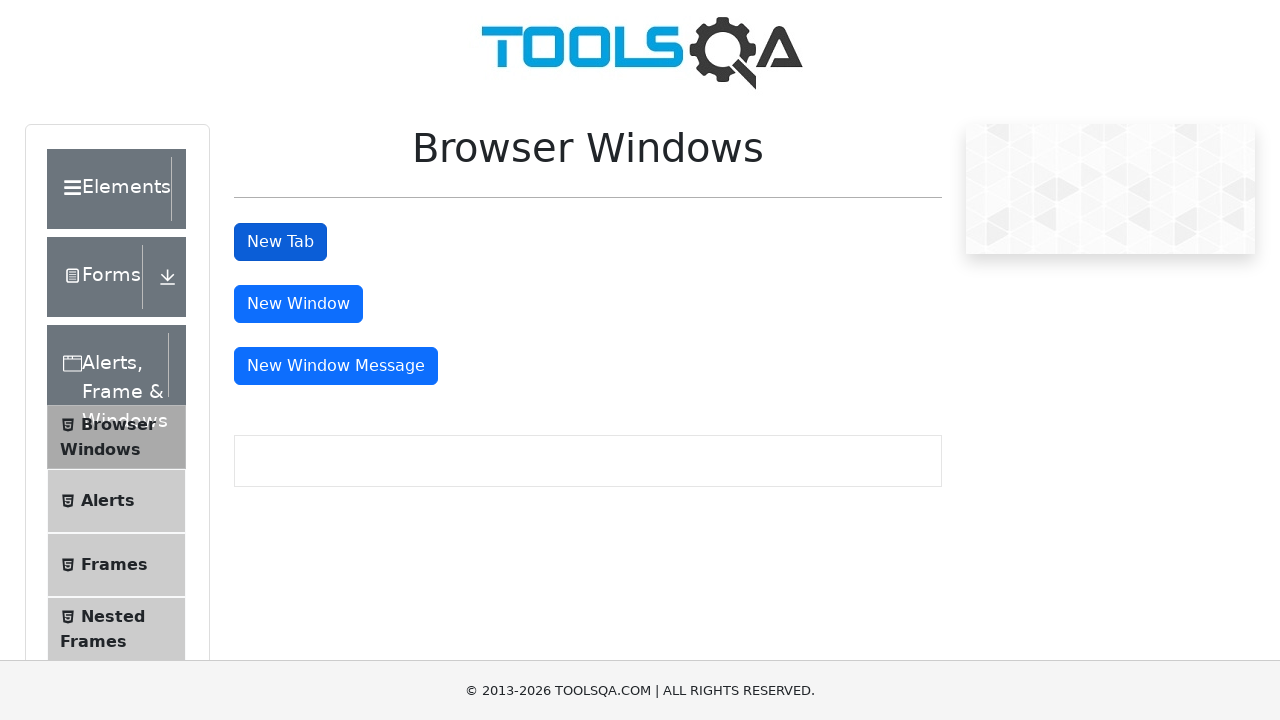

Retrieved list of all pages/tabs from context
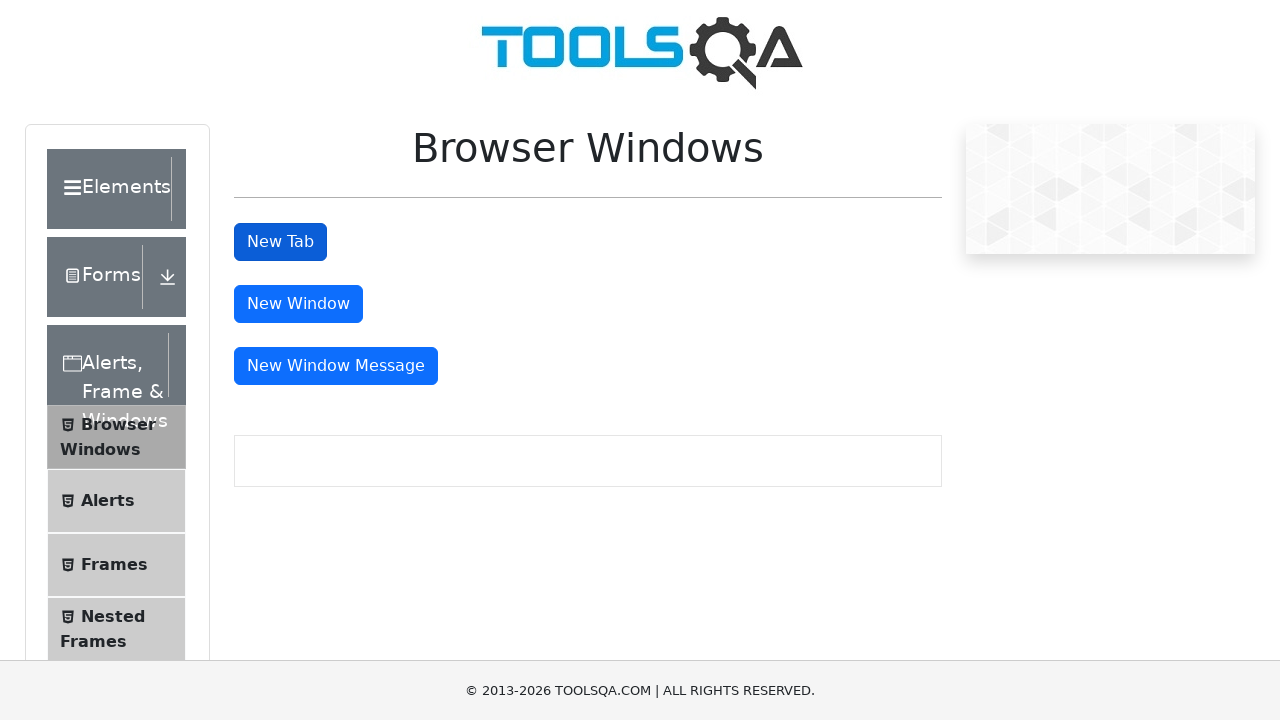

Got reference to newly opened page
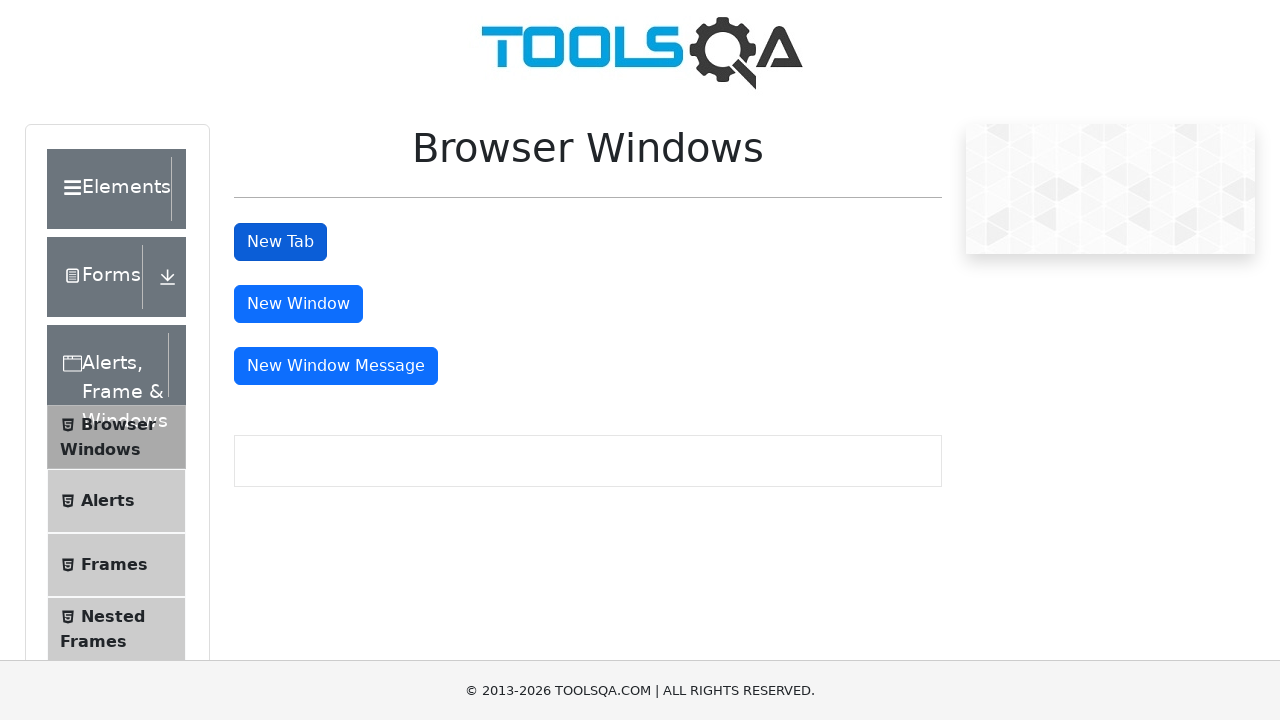

Waited for new page to load completely
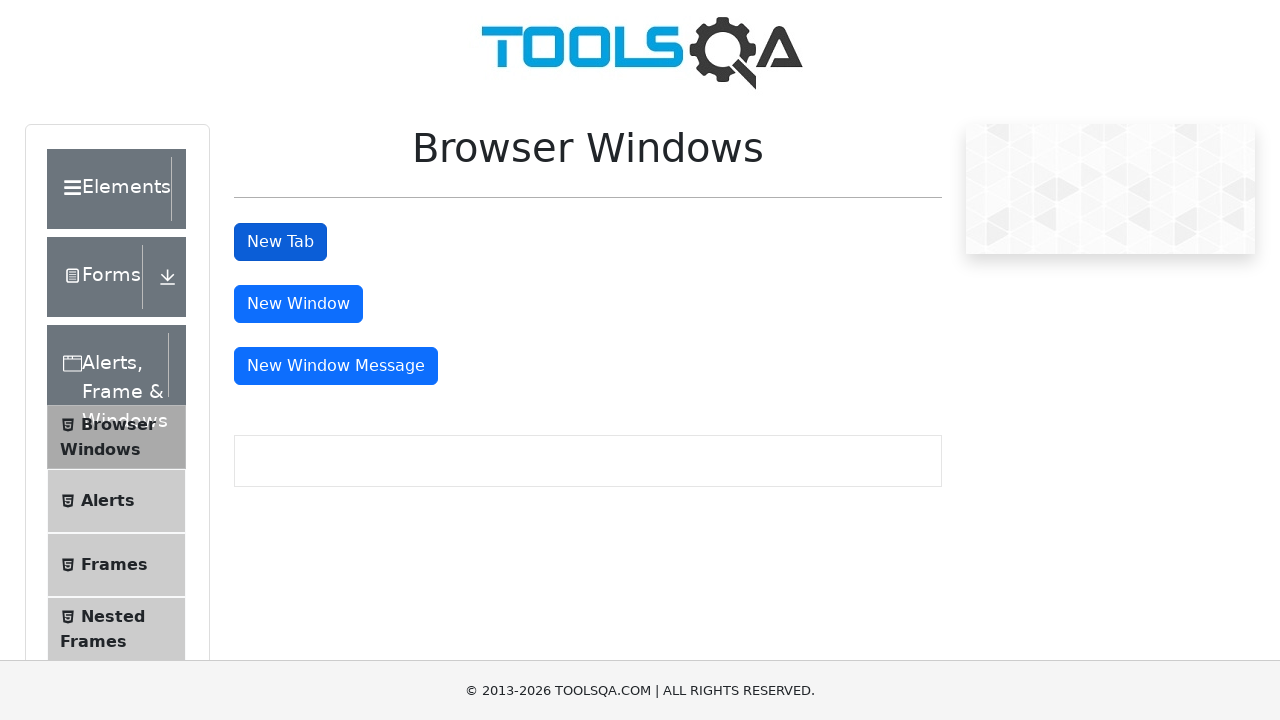

Closed the new tab
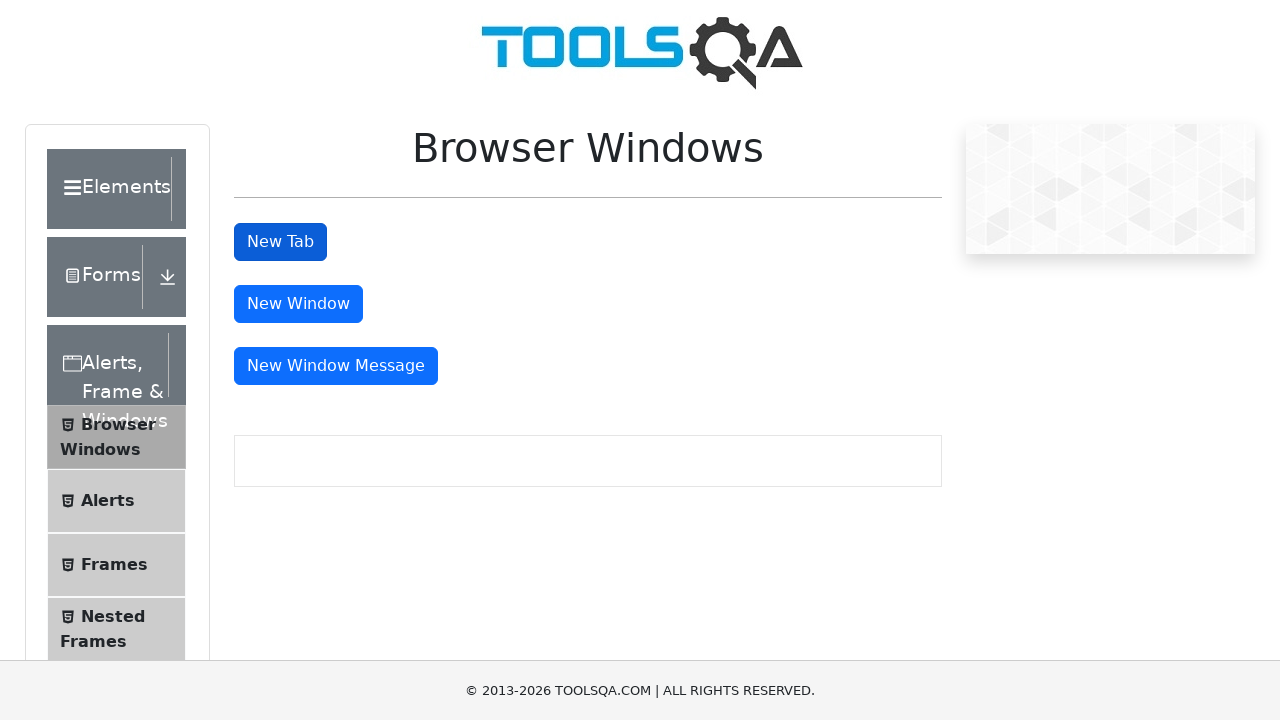

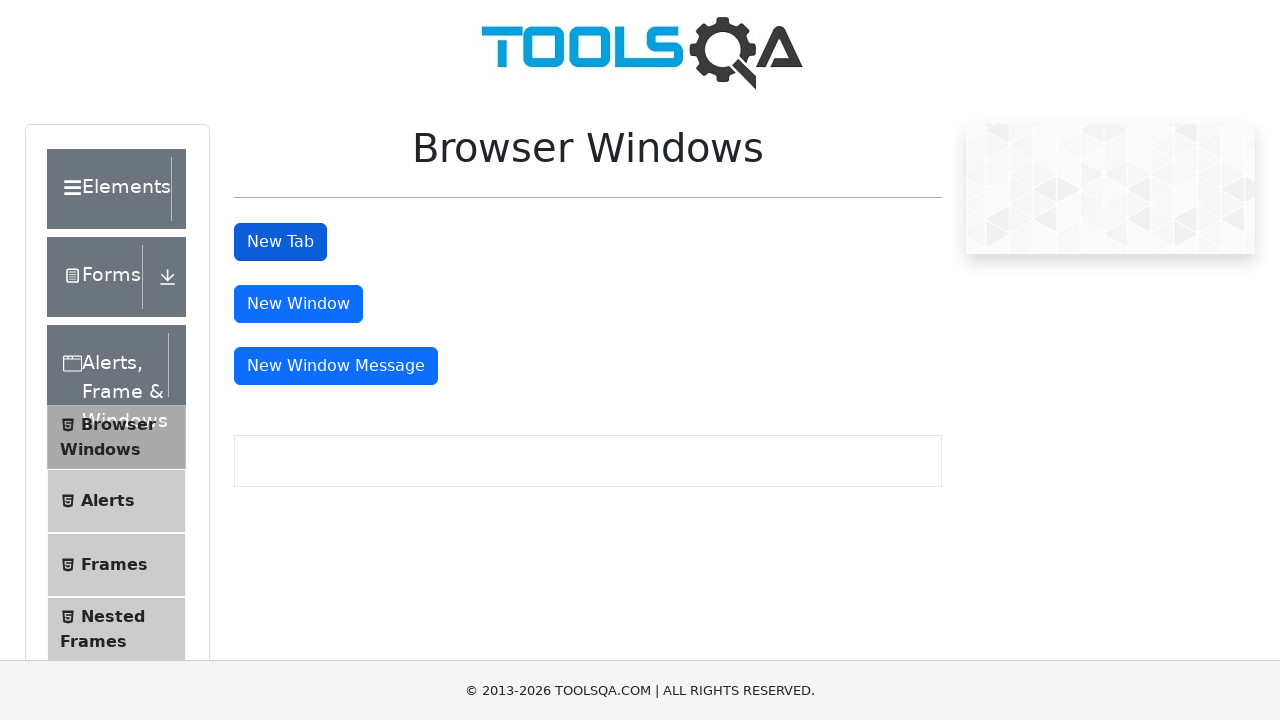